Navigates to Music category, finds the "How Music Works" book, clicks its cover image, and verifies it opens the correct product page.

Starting URL: http://books.toscrape.com

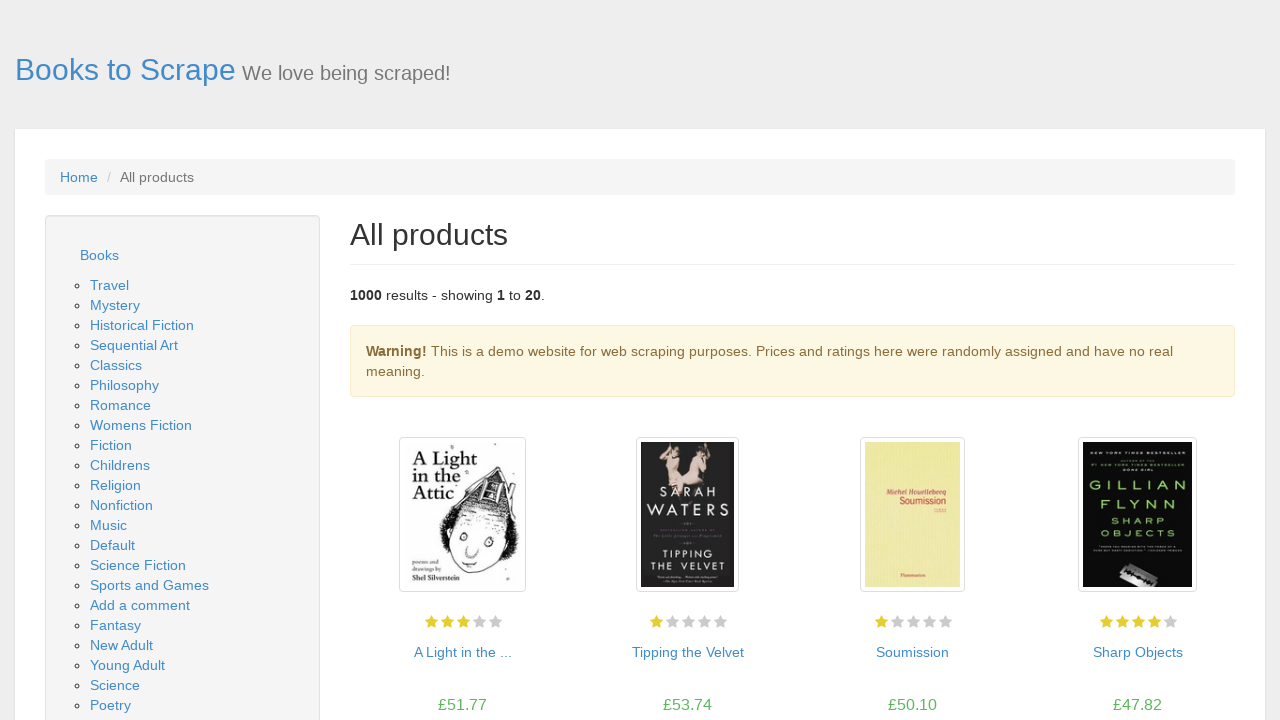

Clicked on Music category in sidebar at (108, 525) on a:has-text('Music')
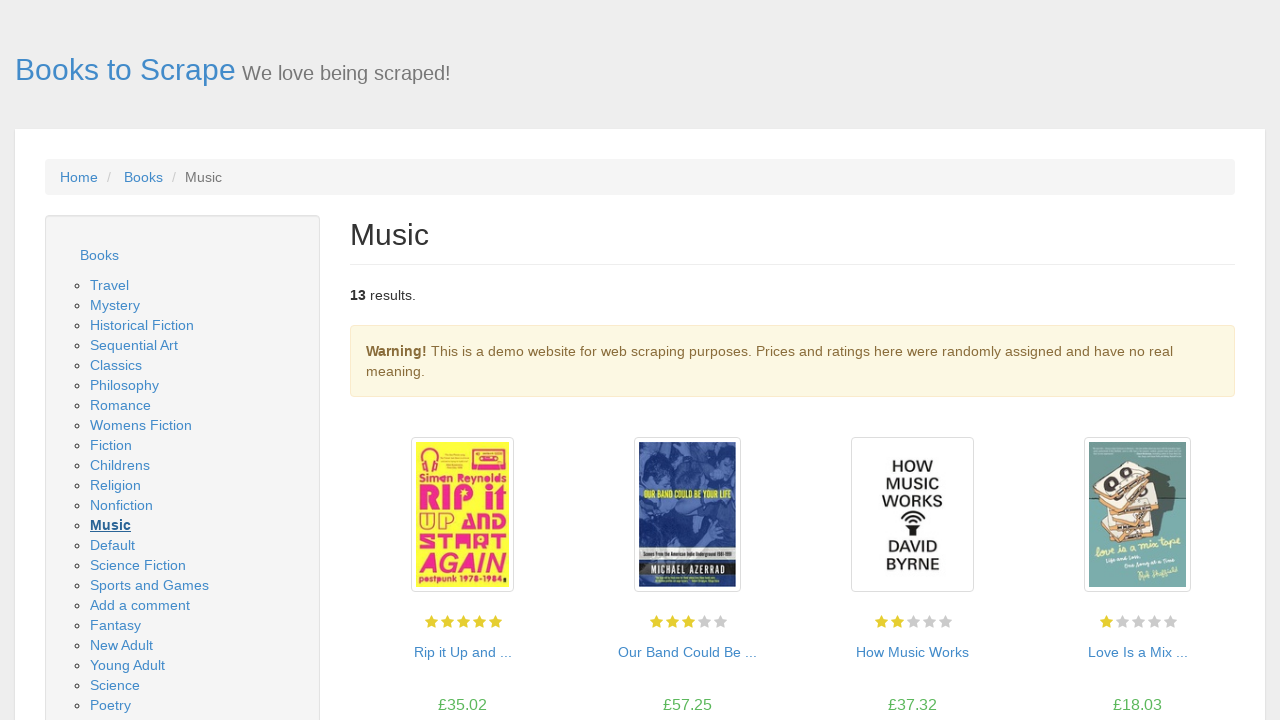

Waited for product pods to load
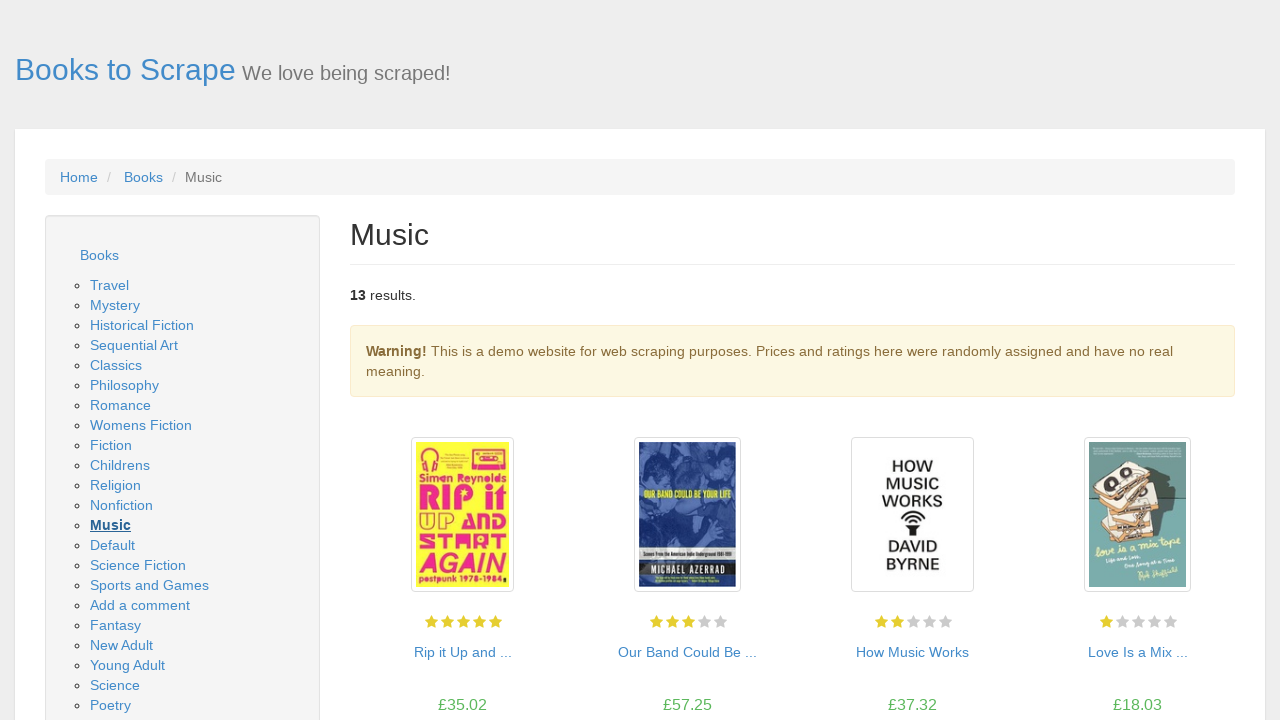

Located 'How Music Works' product in the Music category
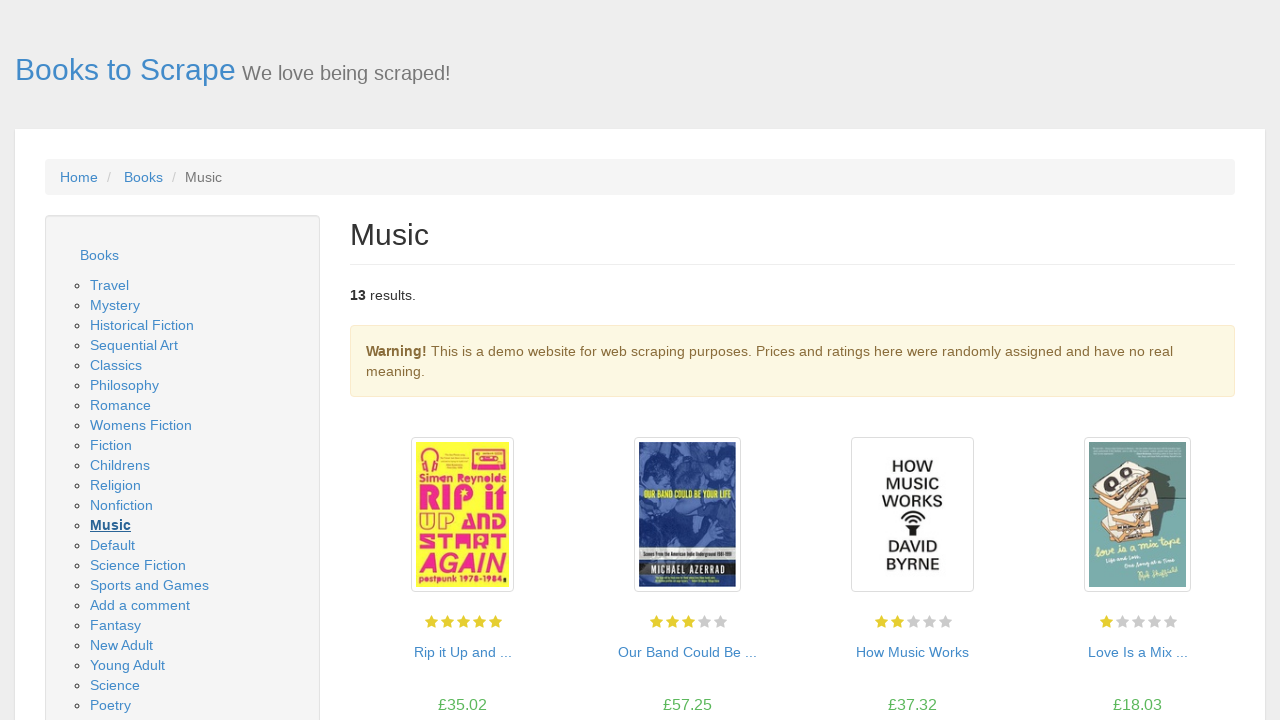

Clicked on the 'How Music Works' book cover image at (912, 515) on article.product_pod >> internal:has="h3 a[title='How Music Works']" >> div.image
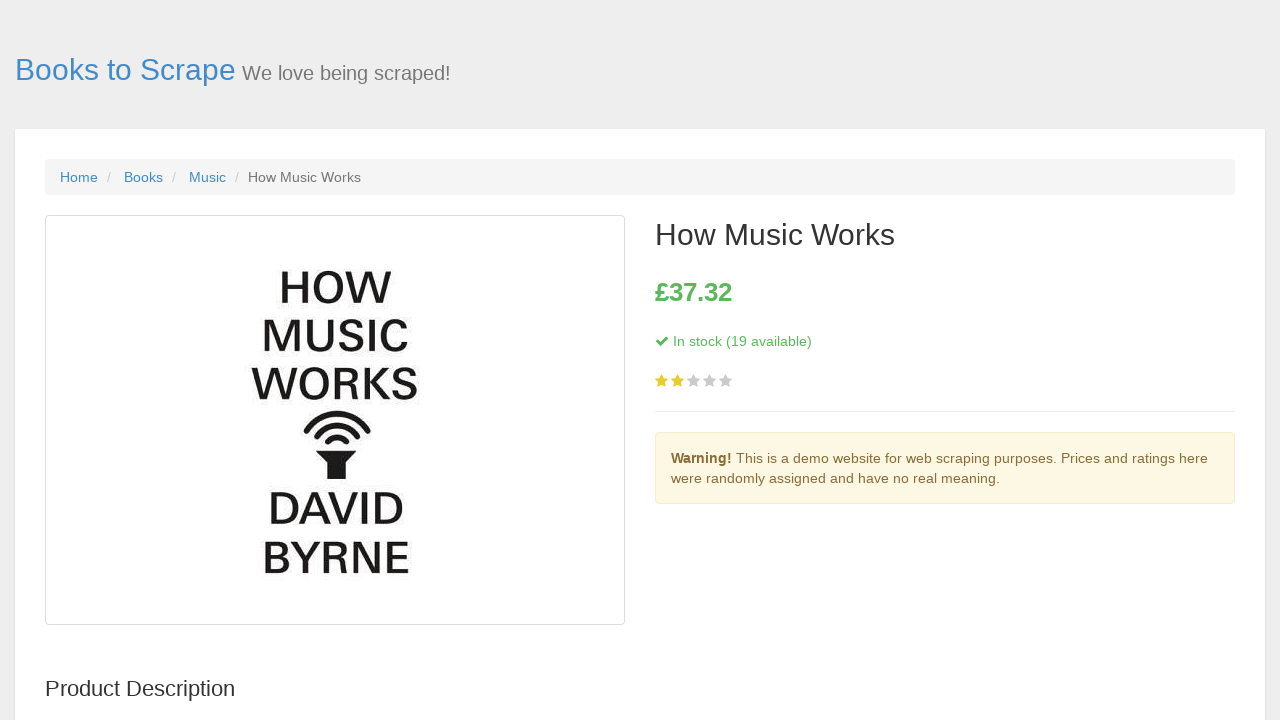

Verified navigation to the correct product page URL
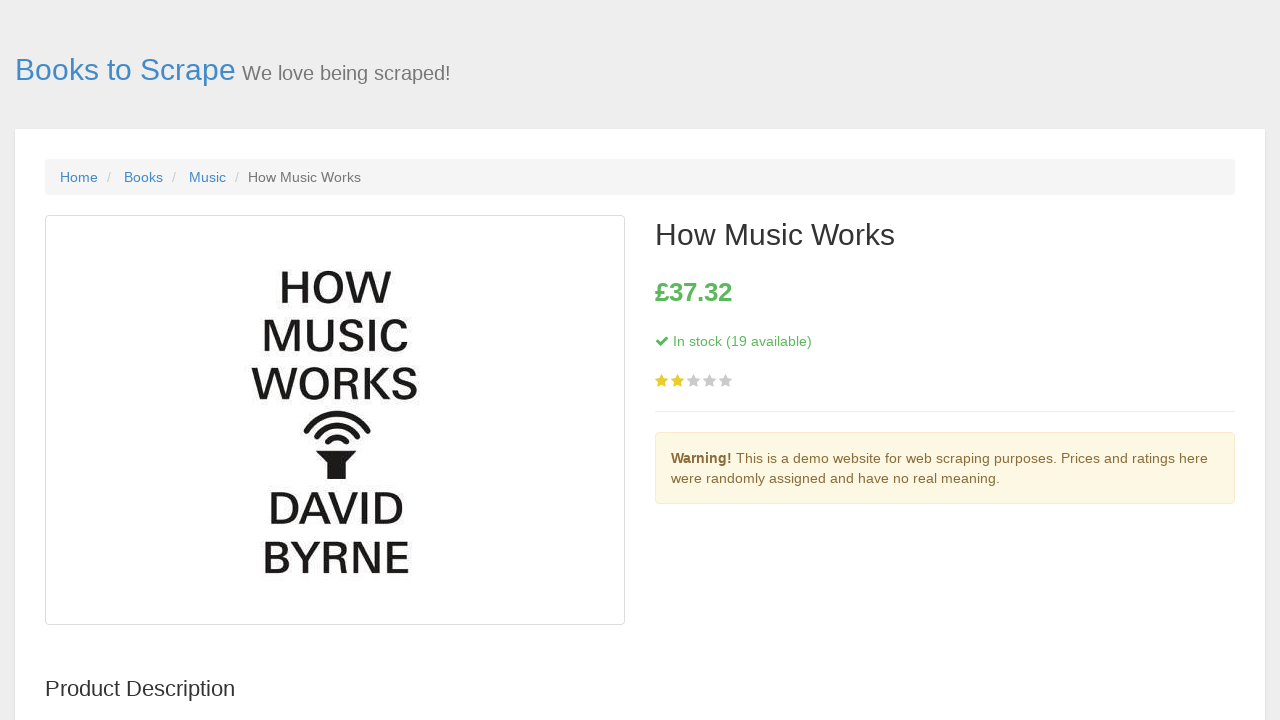

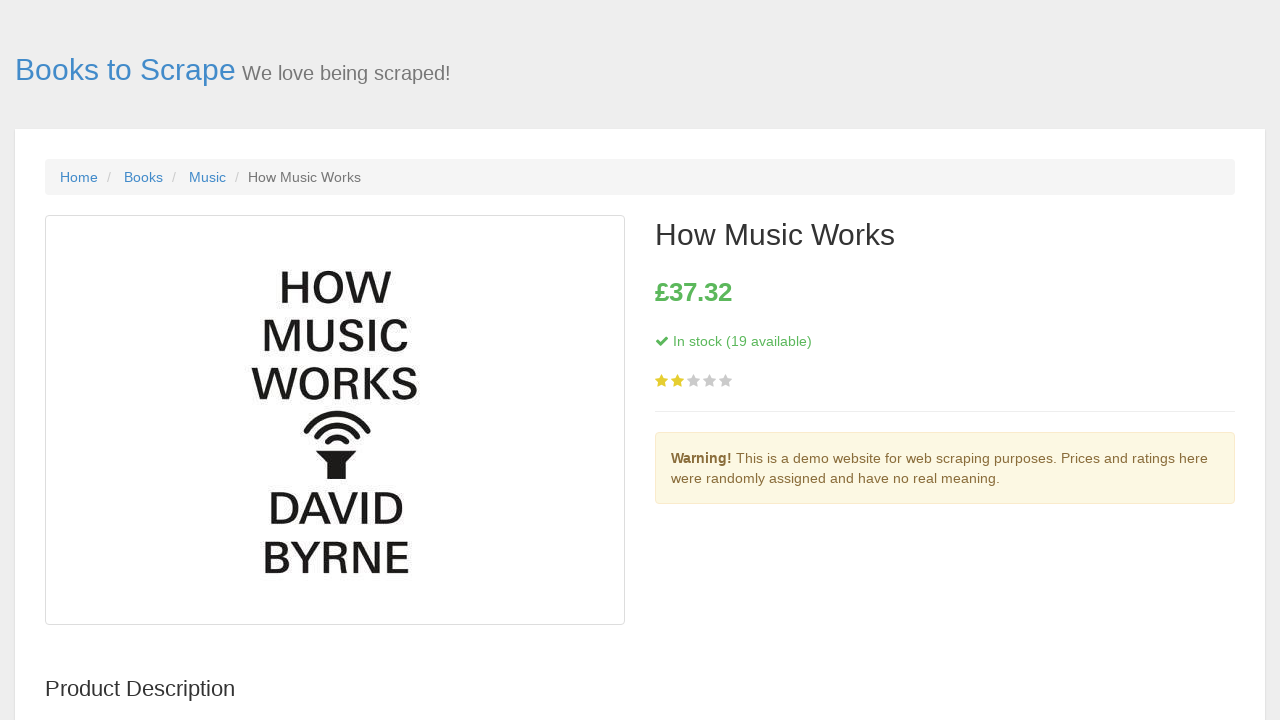